Navigates to Binance BTC options page and clicks through the first five date tabs, waiting for the options table data to load after each click.

Starting URL: https://www.binance.com/en/eoptions/BTCUSDT

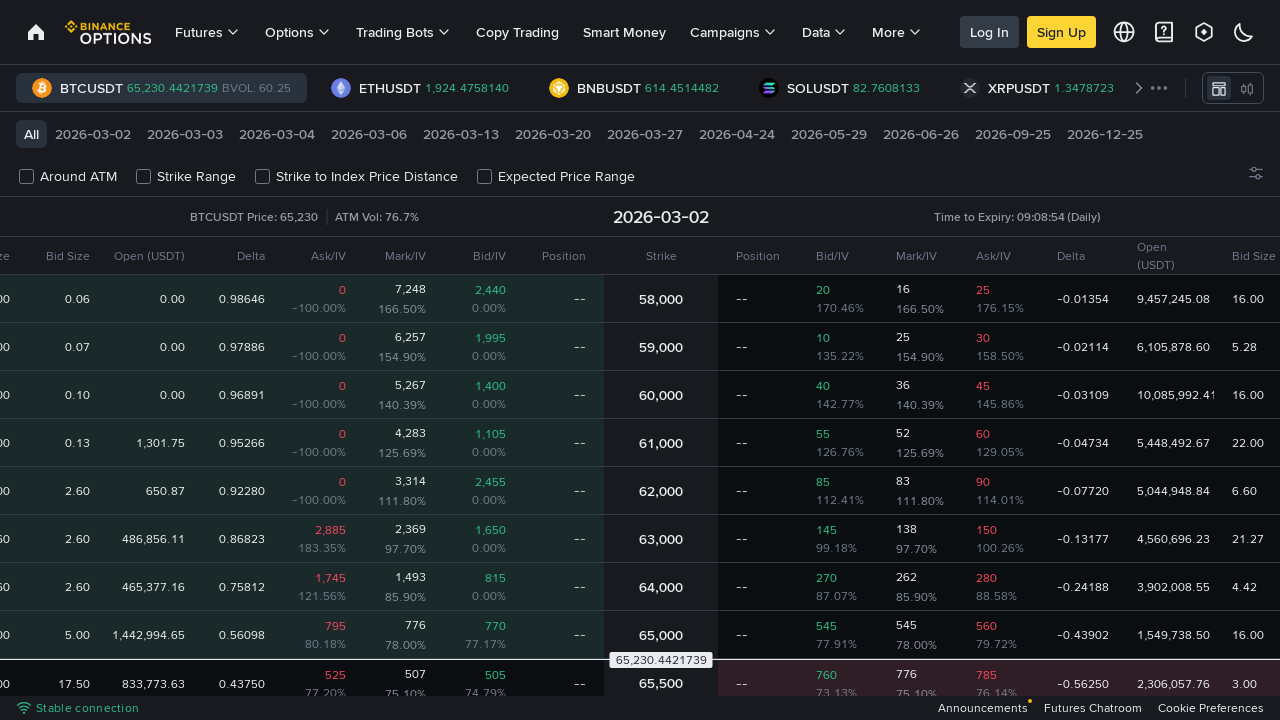

Waited 8 seconds for page to fully load
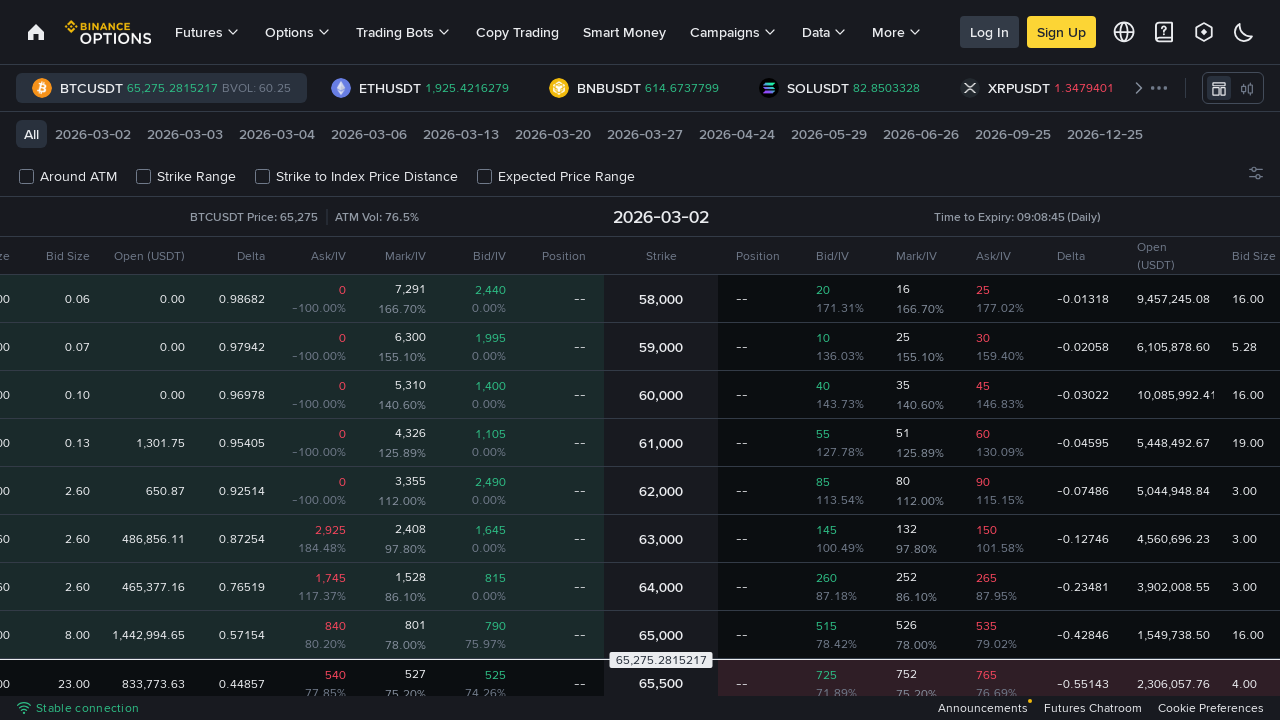

Located the first five date tabs
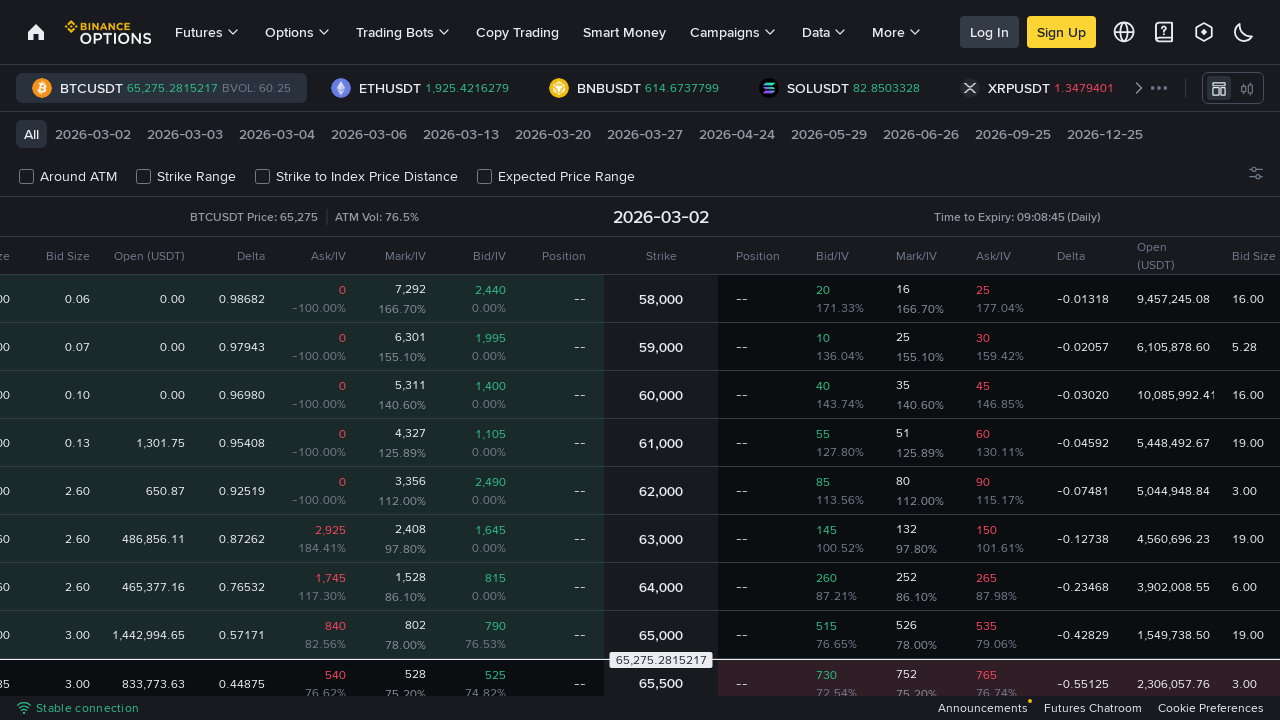

Counted 0 date tabs available
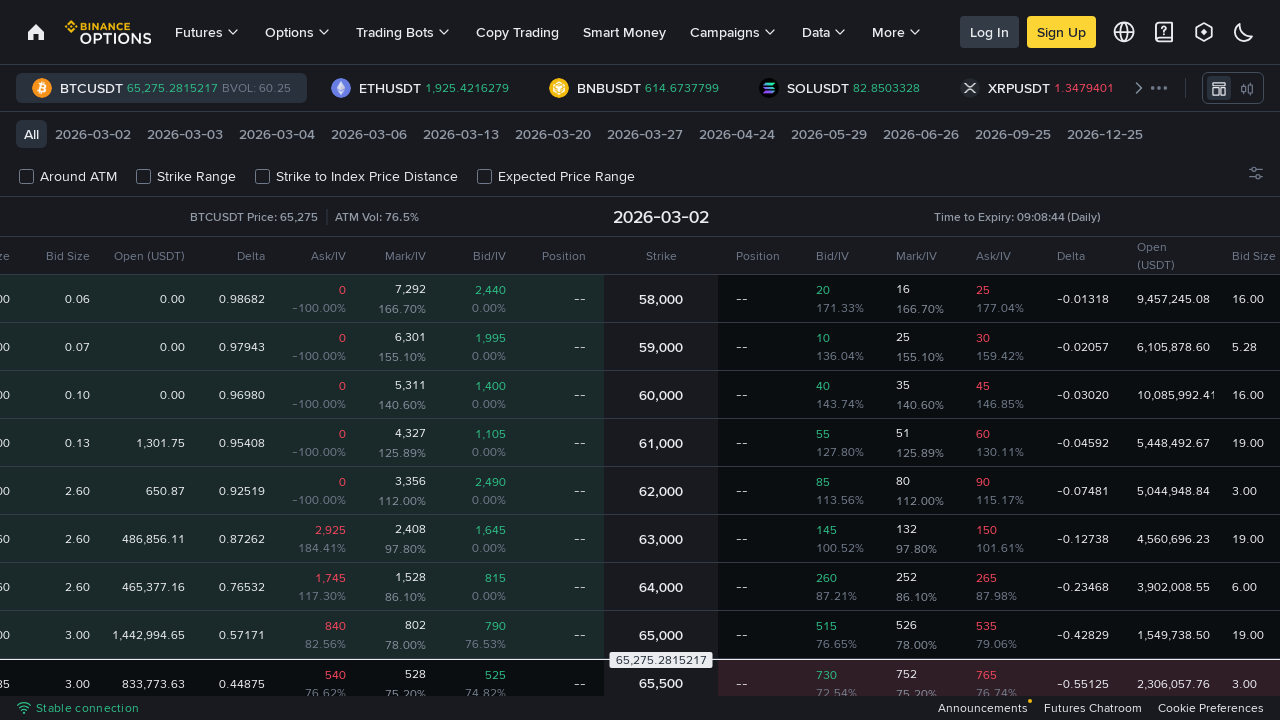

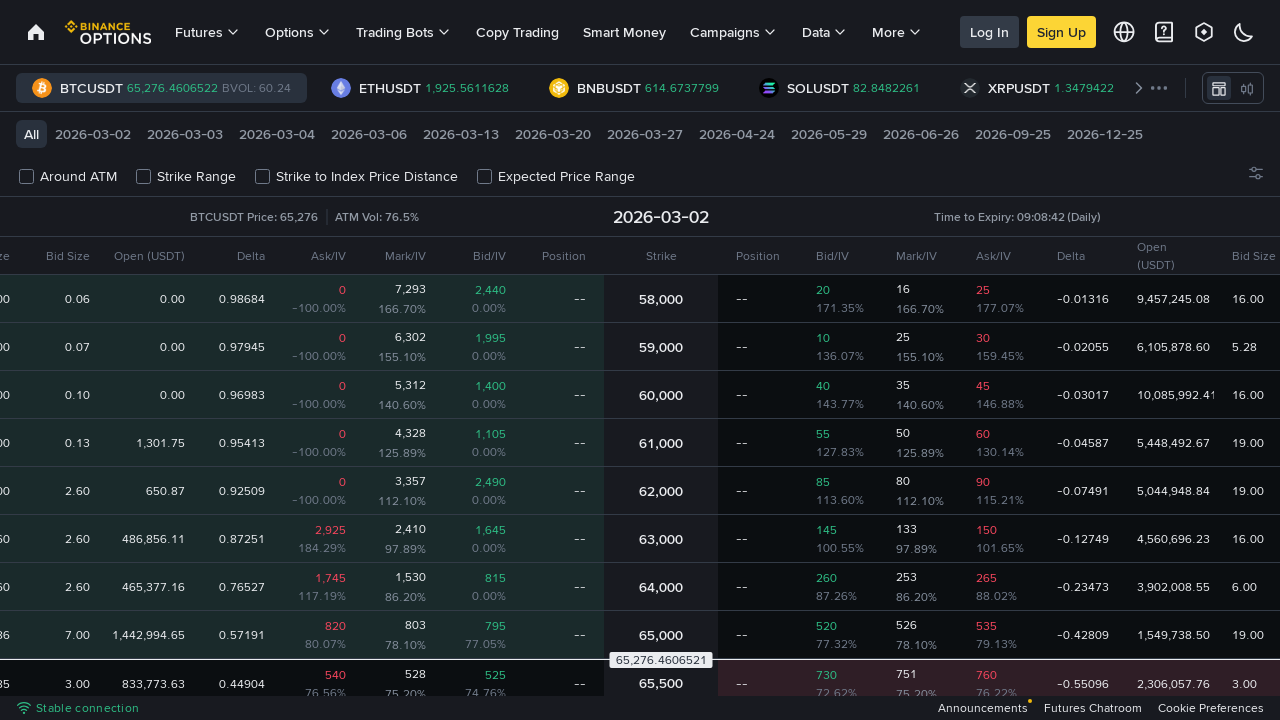